Tests drag-and-drop functionality on jQueryUI's droppable demo page by locating elements within an iframe and using mouse actions to drag an element from source to destination.

Starting URL: https://jqueryui.com/droppable/

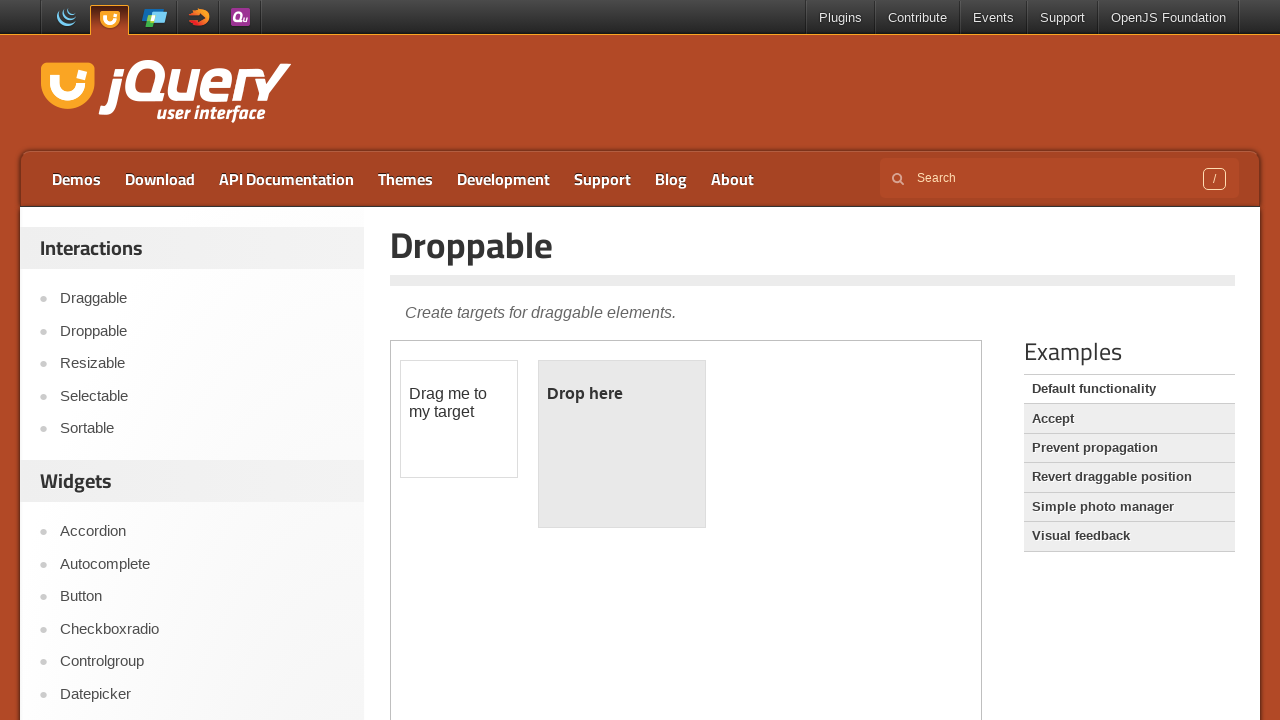

Located iframe containing jQueryUI droppable demo
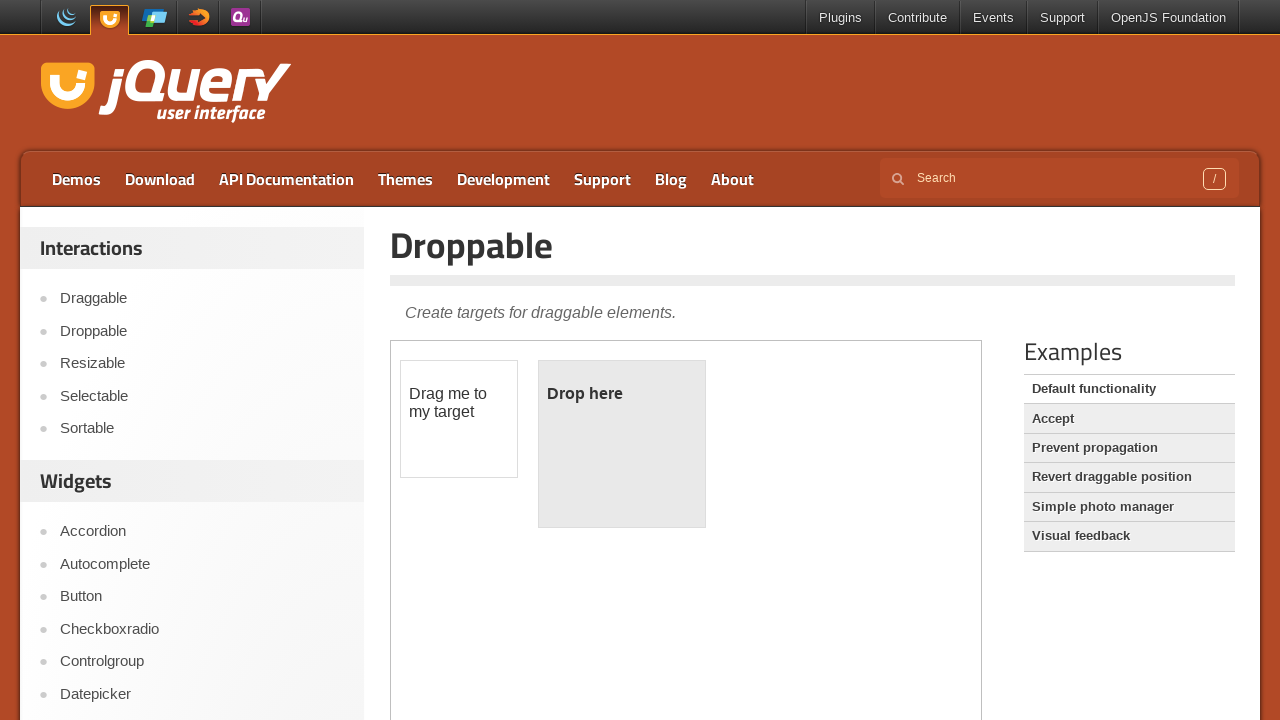

Located draggable source element within iframe
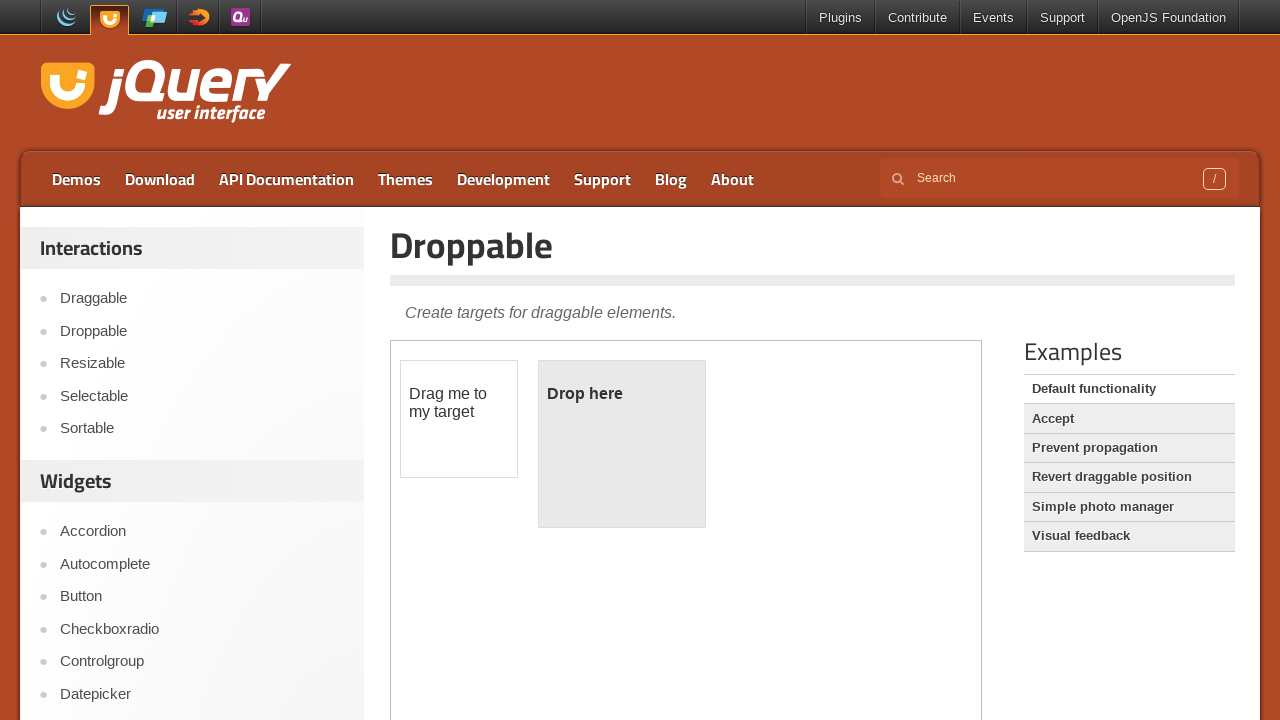

Located droppable destination element within iframe
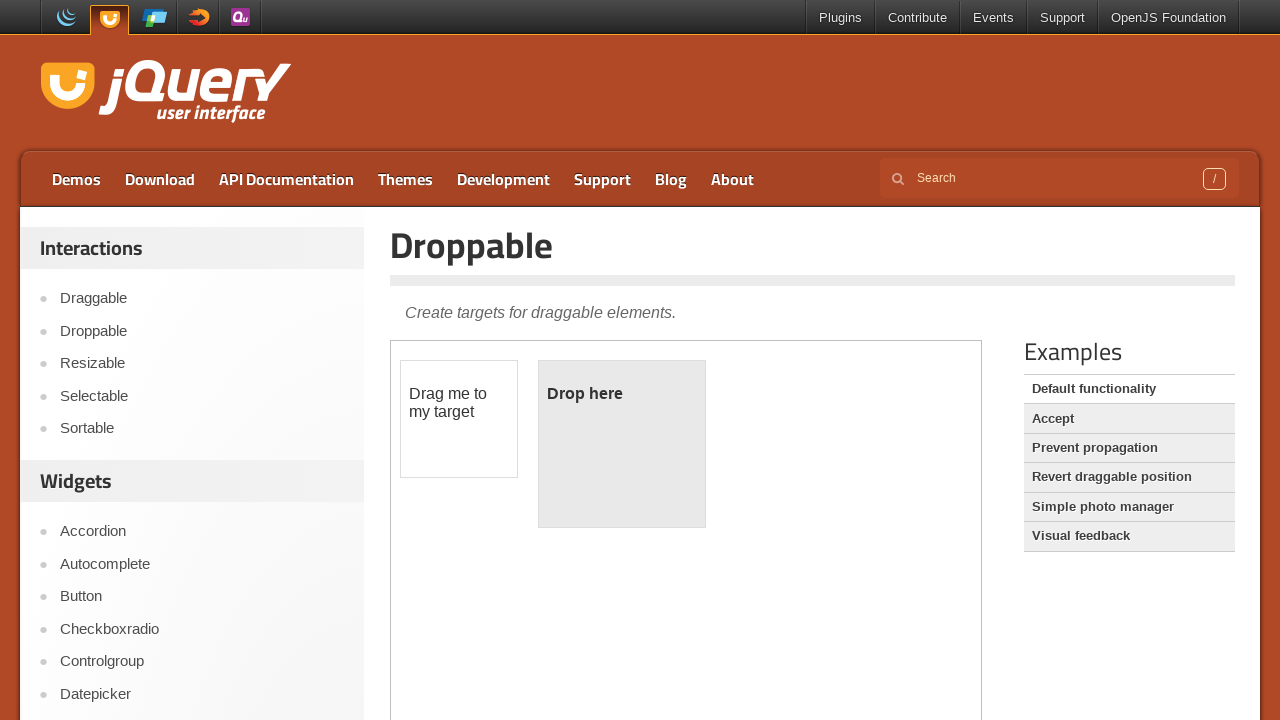

Retrieved bounding box for source element
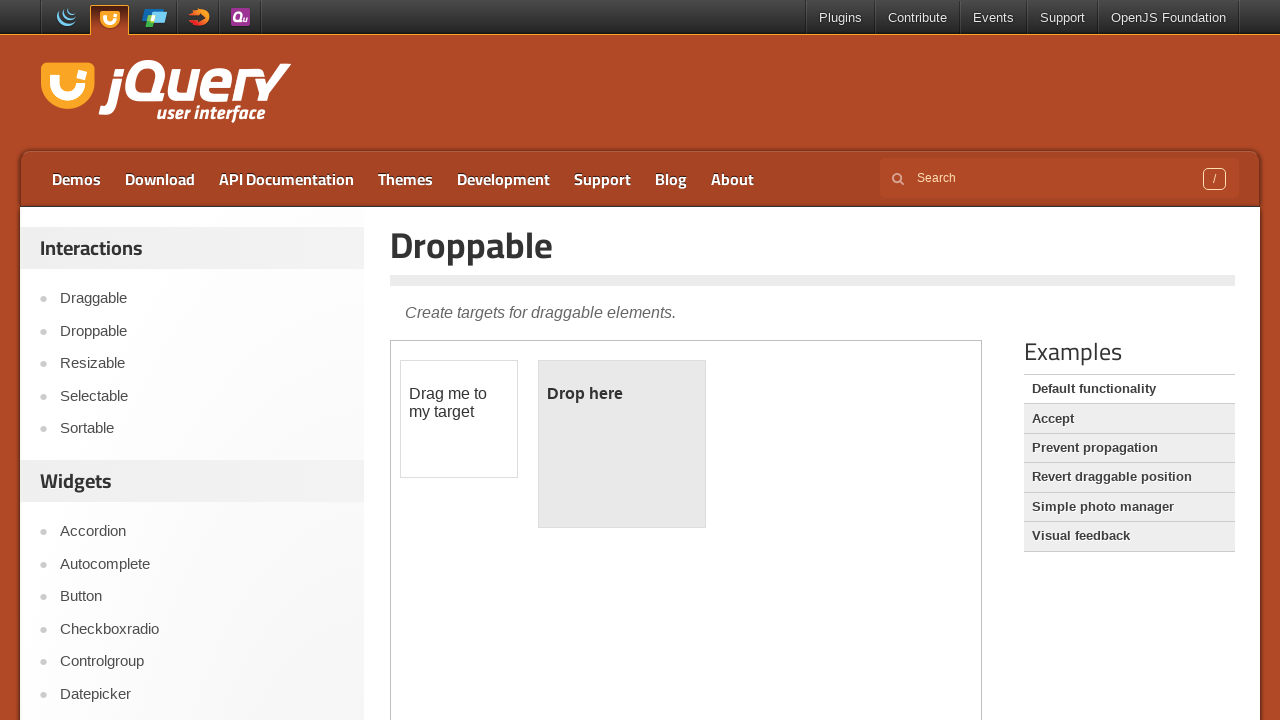

Retrieved bounding box for destination element
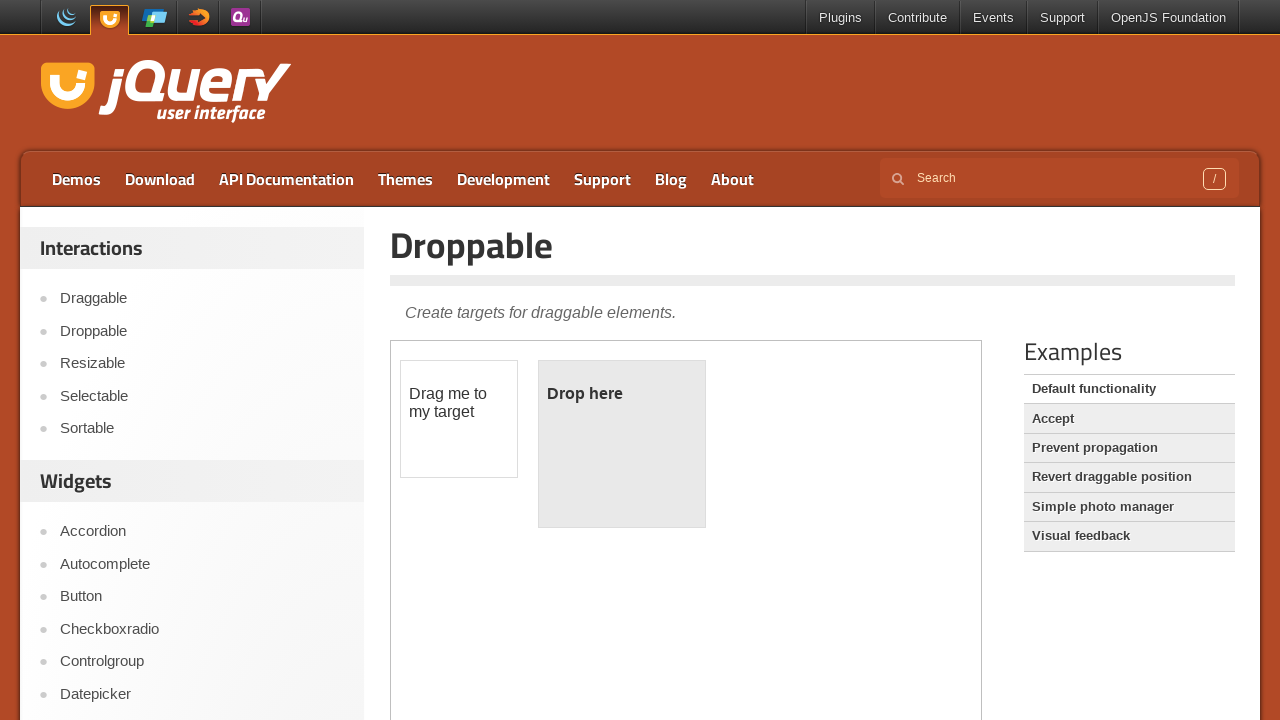

Moved mouse to center of draggable element at (459, 419)
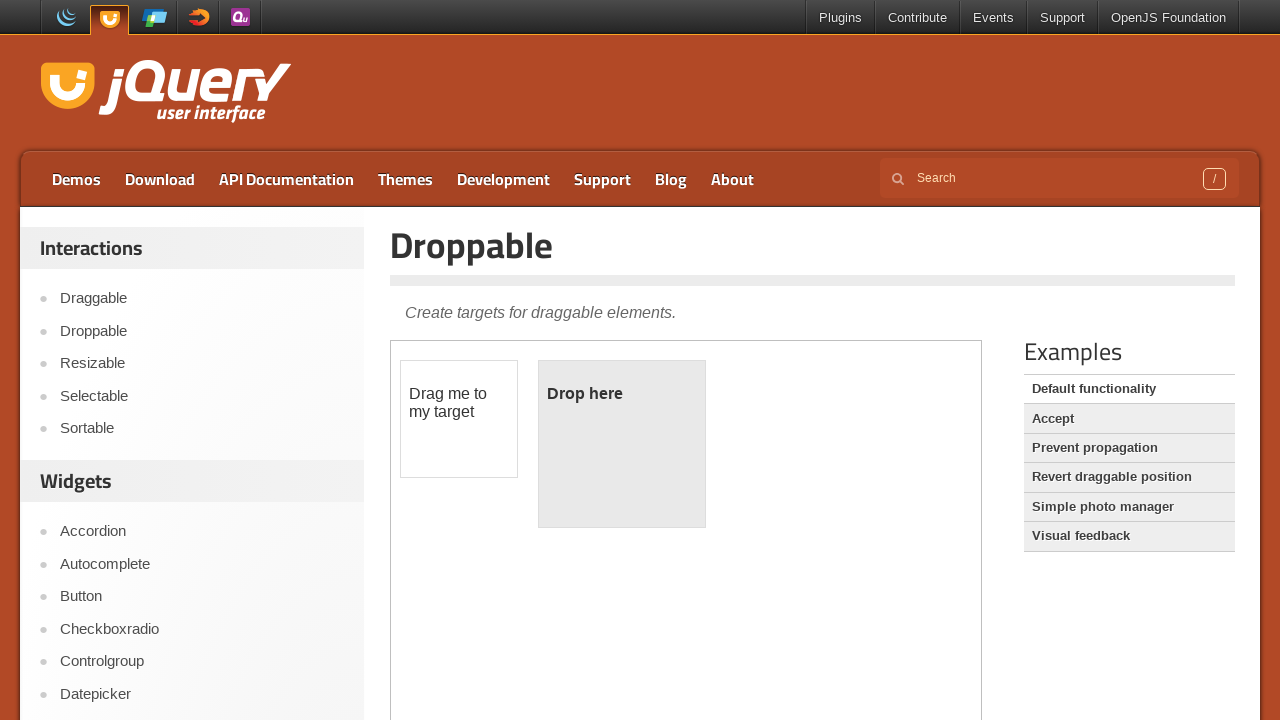

Pressed mouse button down to start drag at (459, 419)
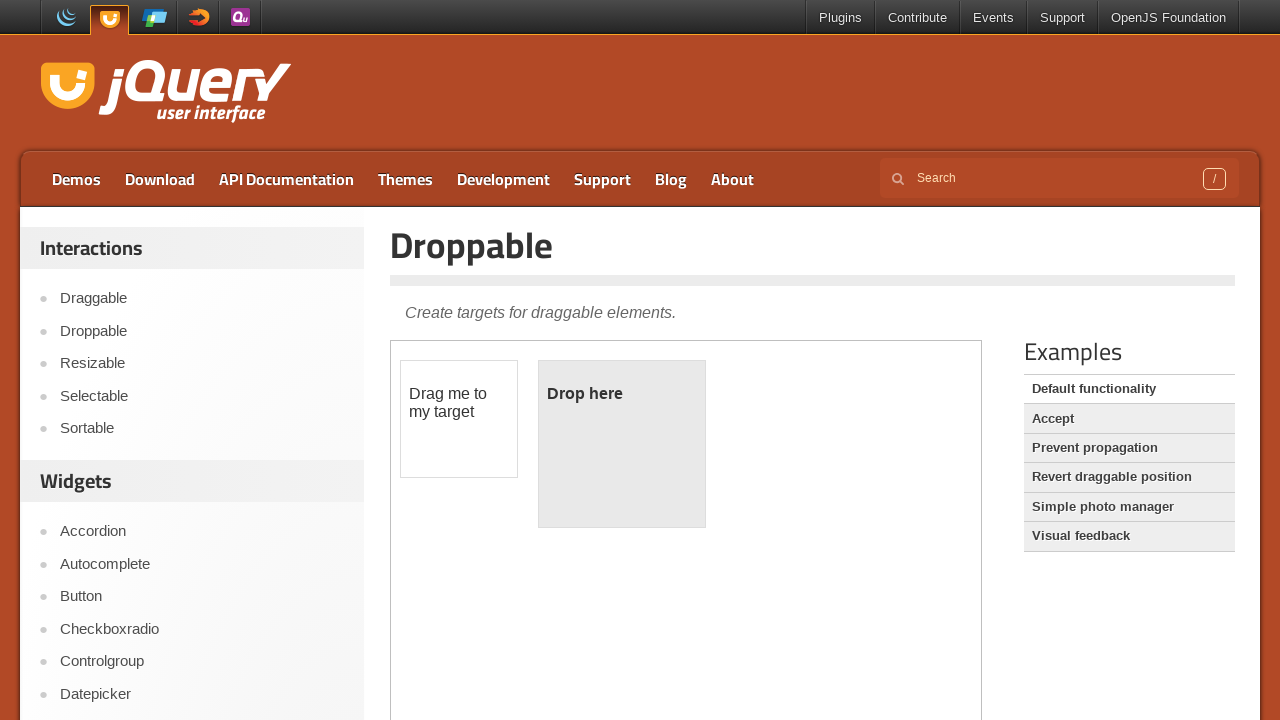

Moved mouse to center of droppable destination element at (622, 444)
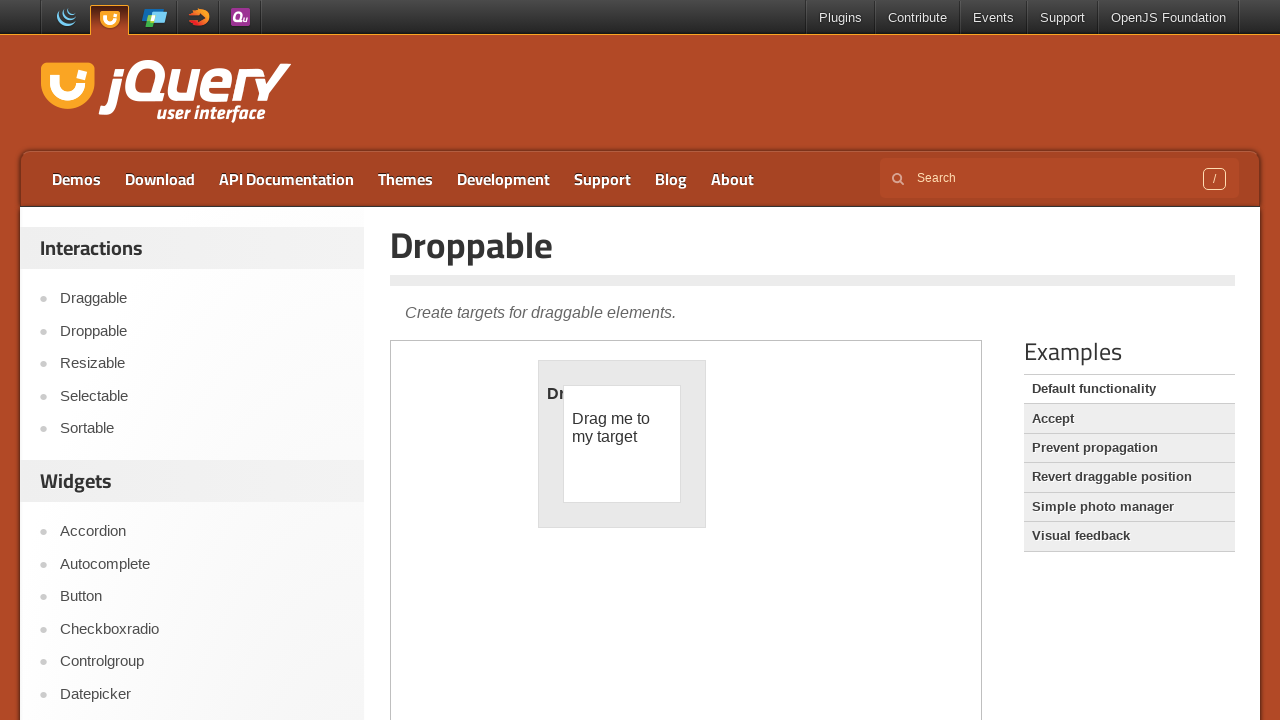

Released mouse button to complete drag-and-drop operation at (622, 444)
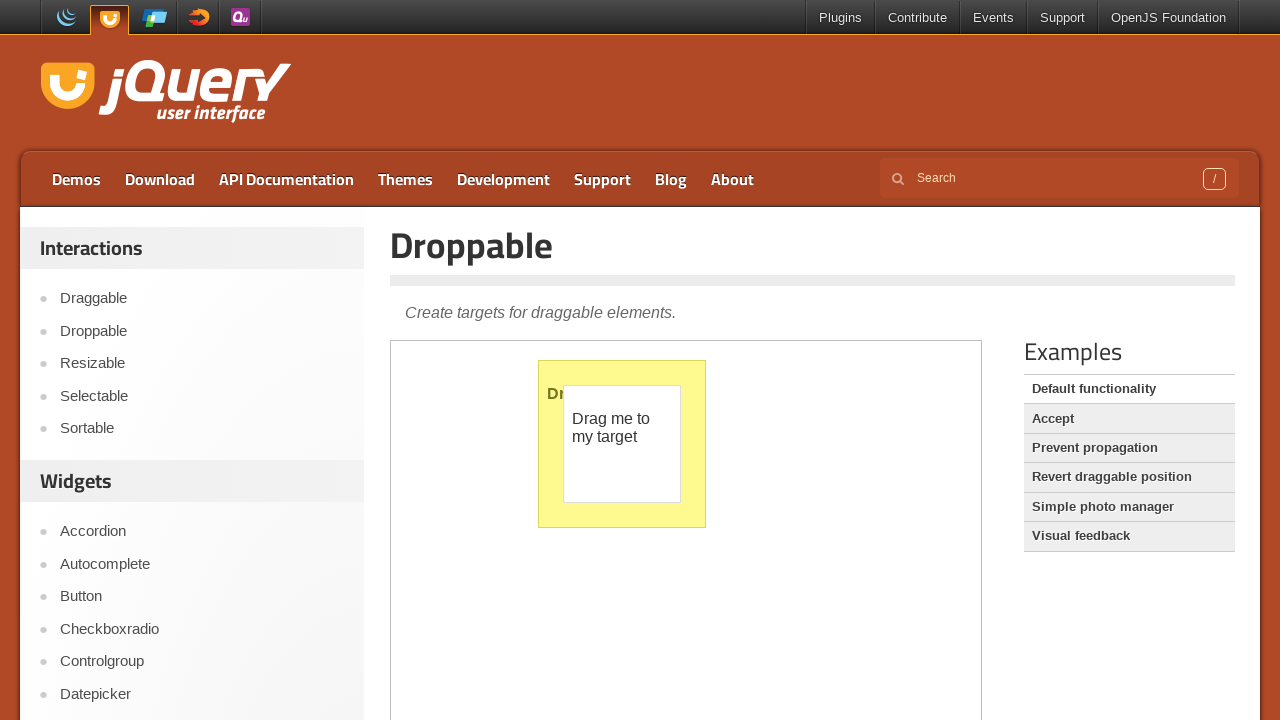

Waited for drop effect to be visible
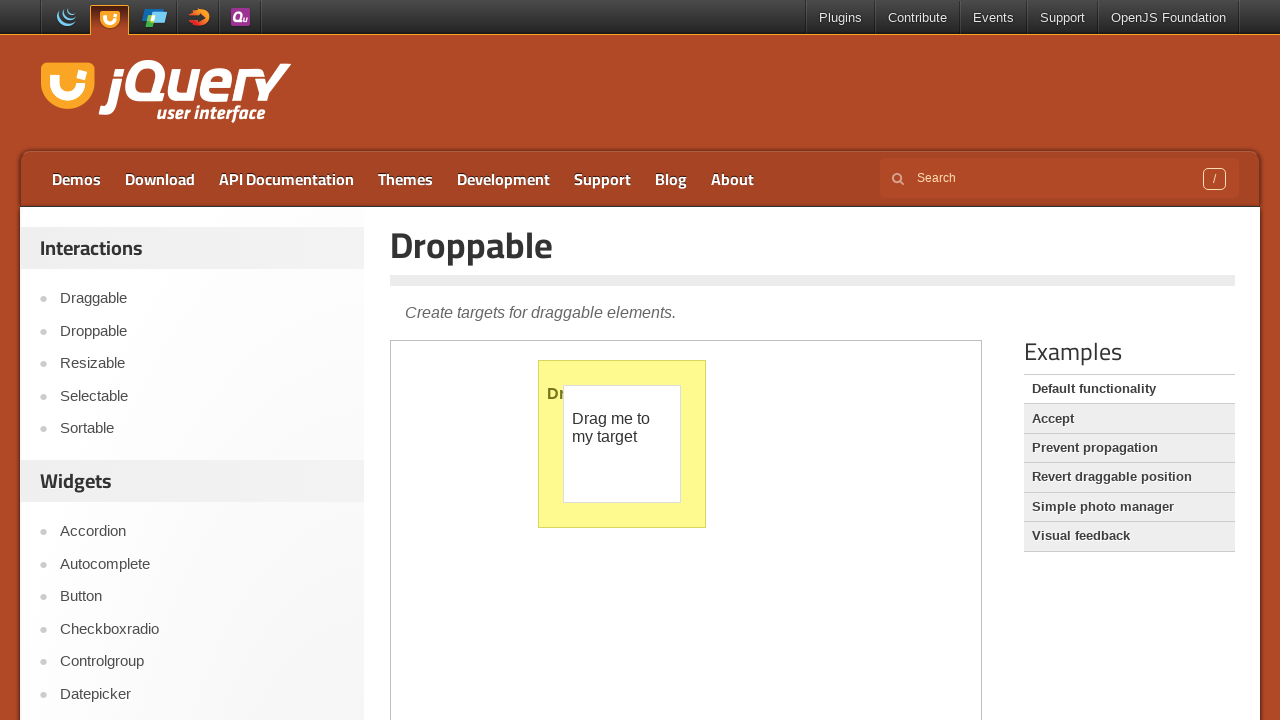

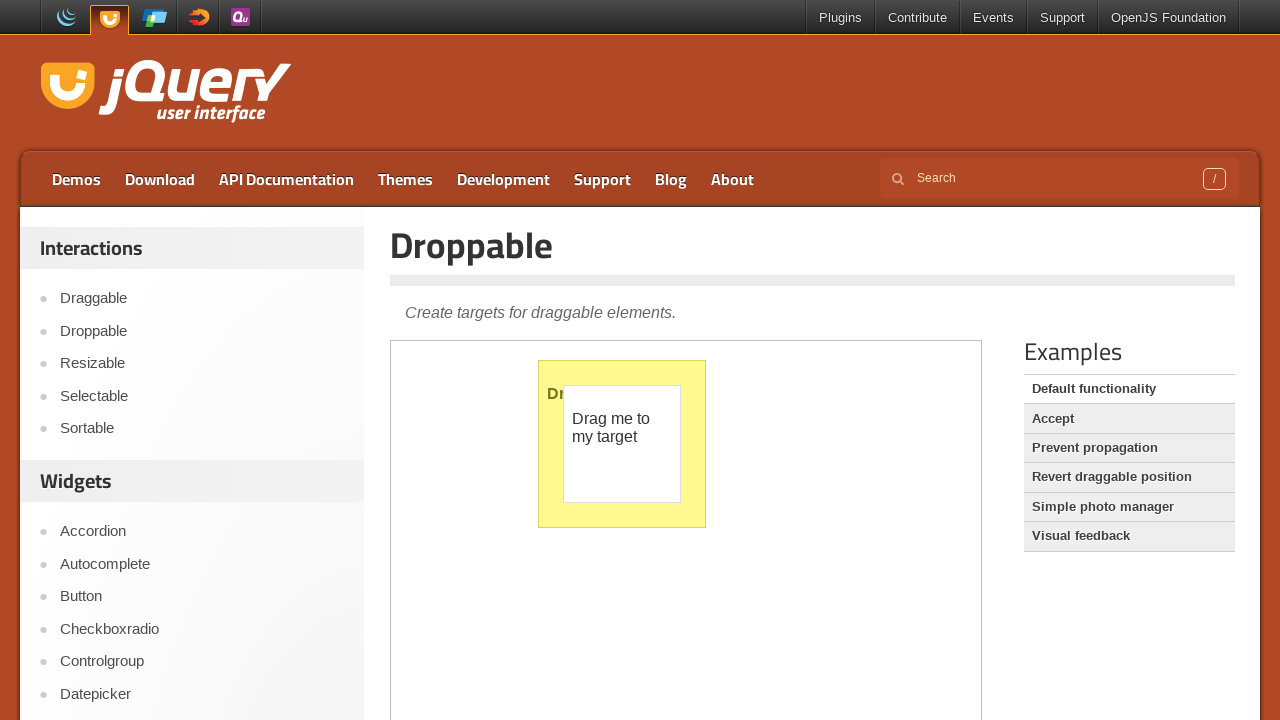